Tests JavaScript prompt dialog by clicking the third button, entering a name in the prompt, accepting it, and verifying the name appears in the result message

Starting URL: https://the-internet.herokuapp.com/javascript_alerts

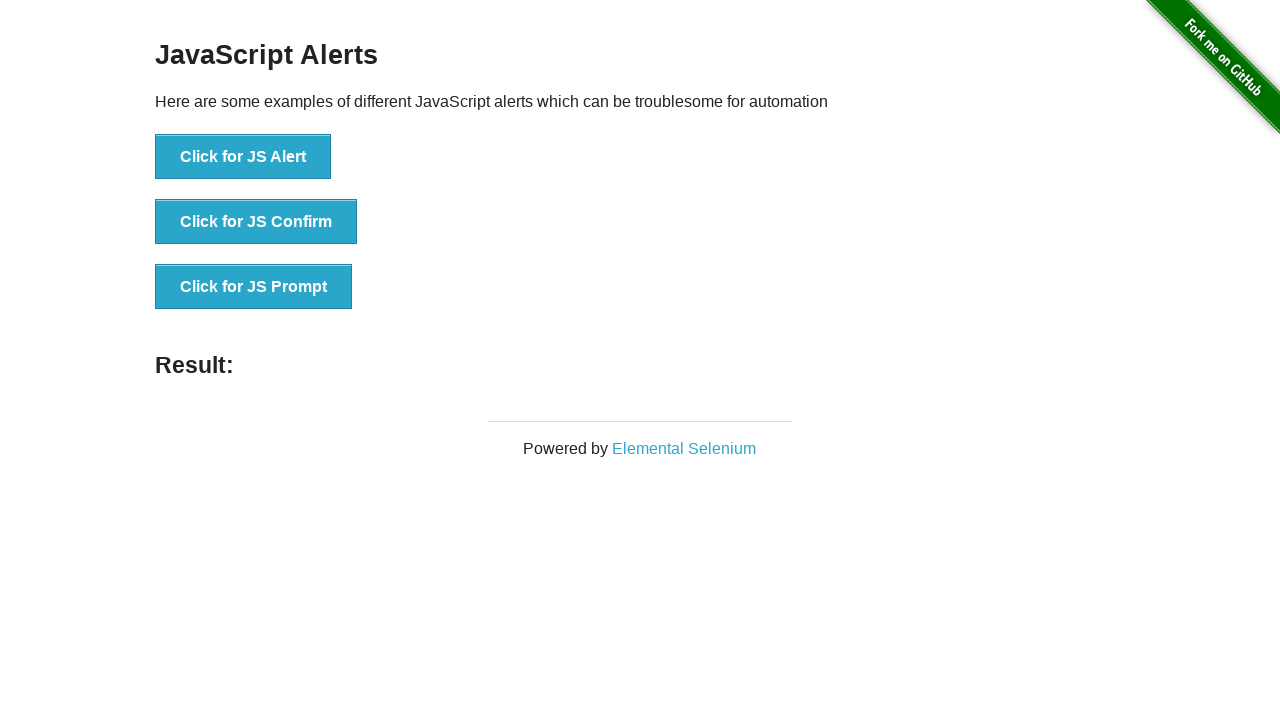

Set up dialog handler to accept prompt with text 'Yildiz'
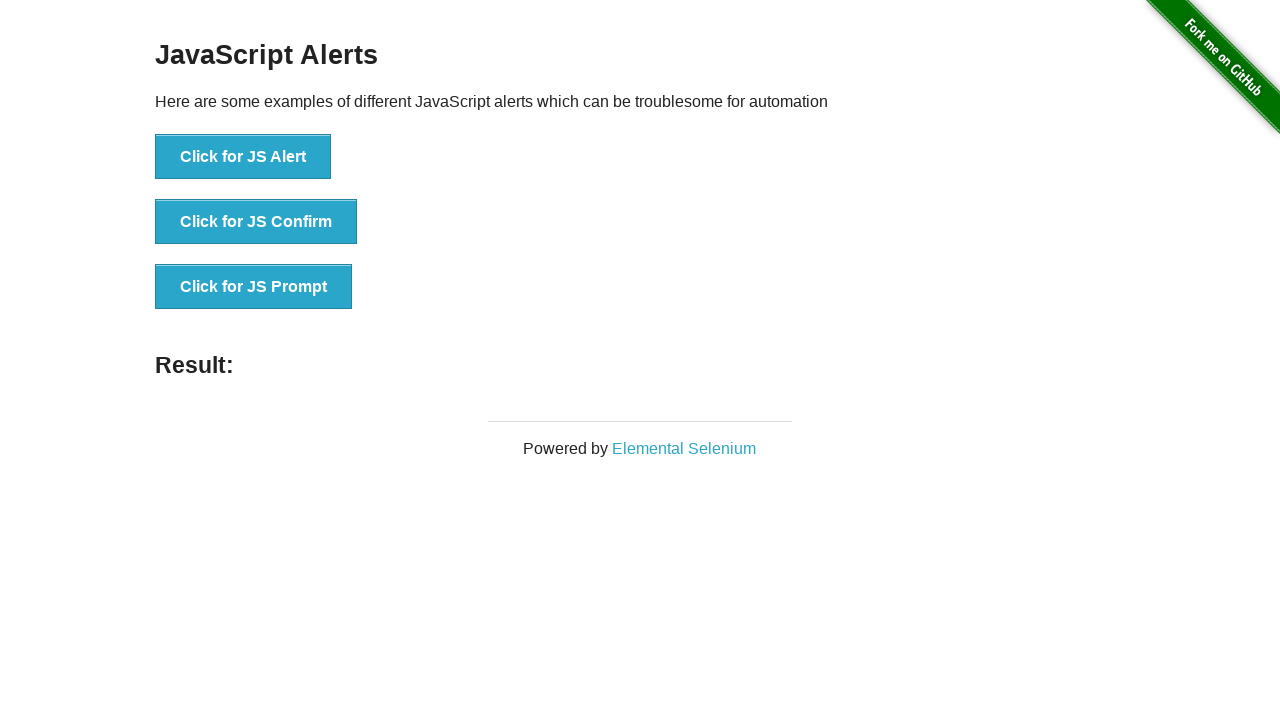

Clicked the JS Prompt button at (254, 287) on xpath=//button[text()='Click for JS Prompt']
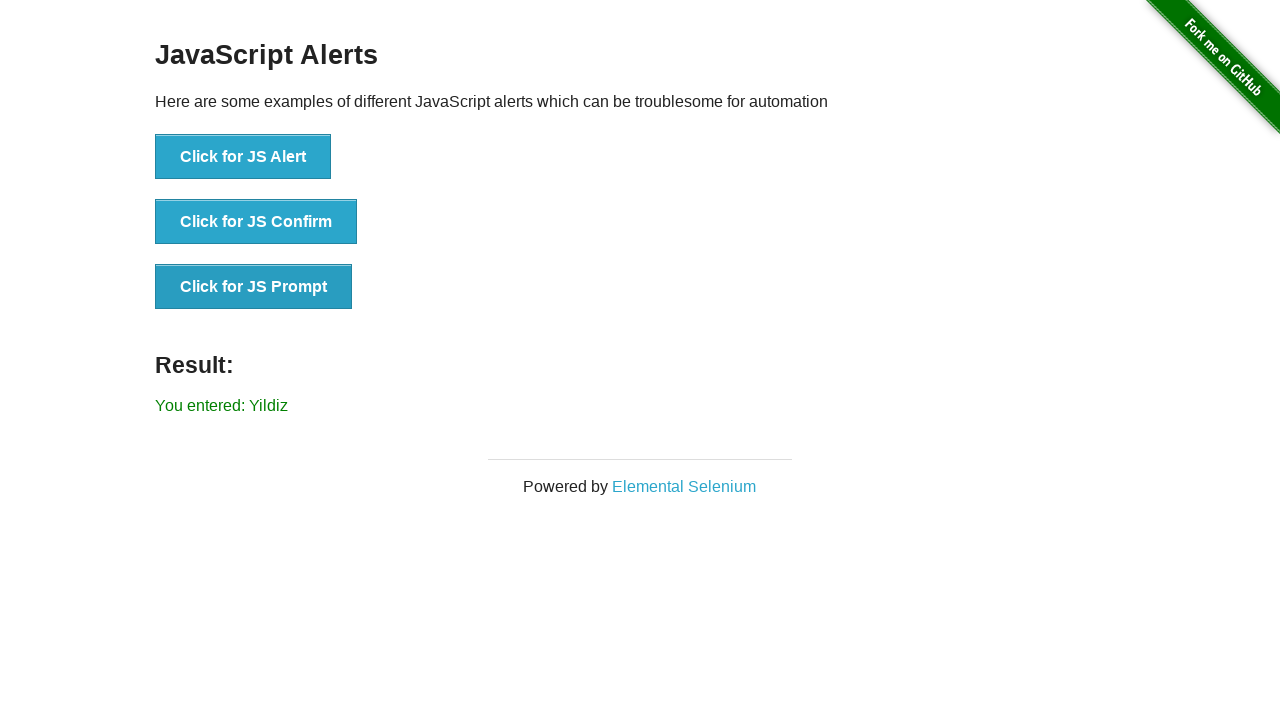

Waited for result element to appear
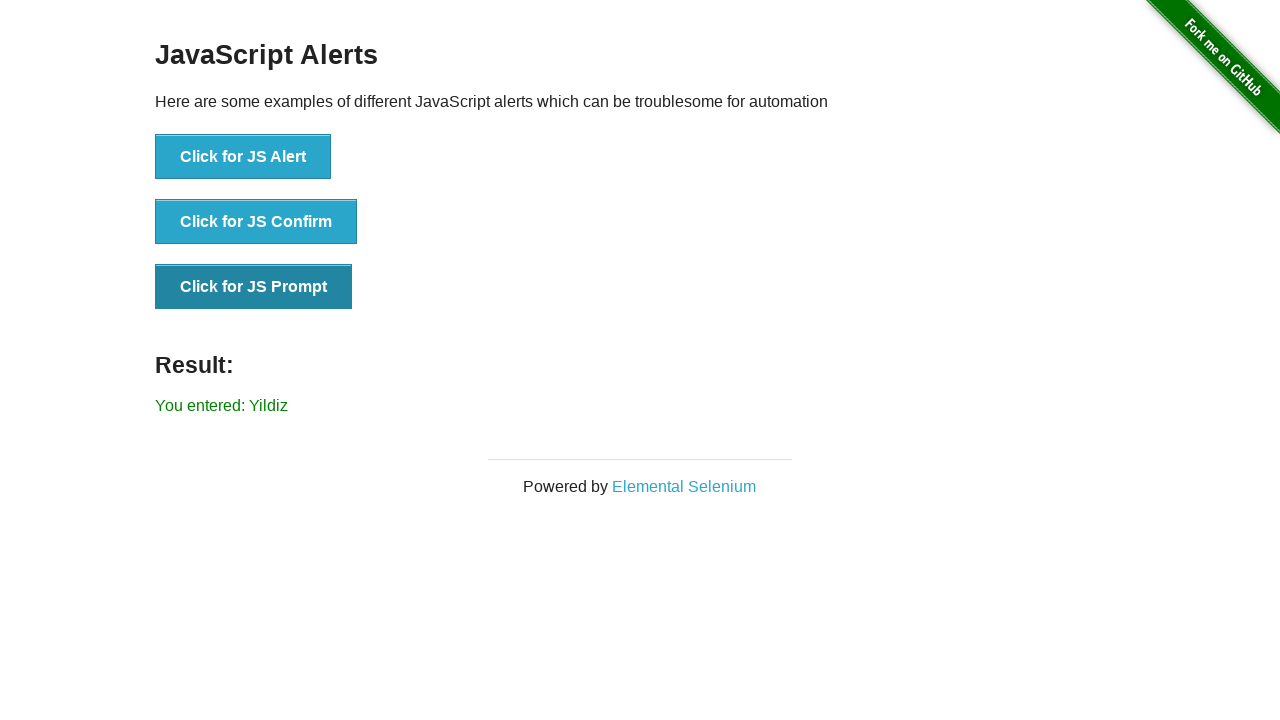

Retrieved result text content
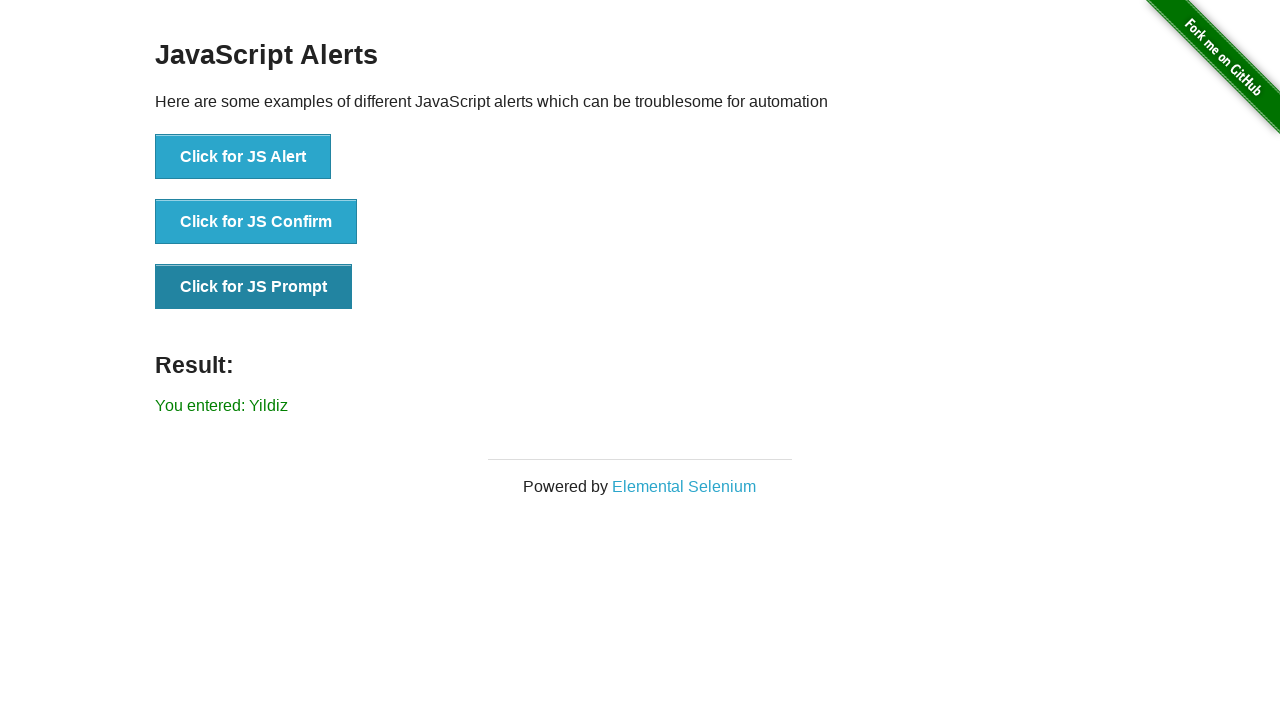

Verified that 'Yildiz' appears in the result message
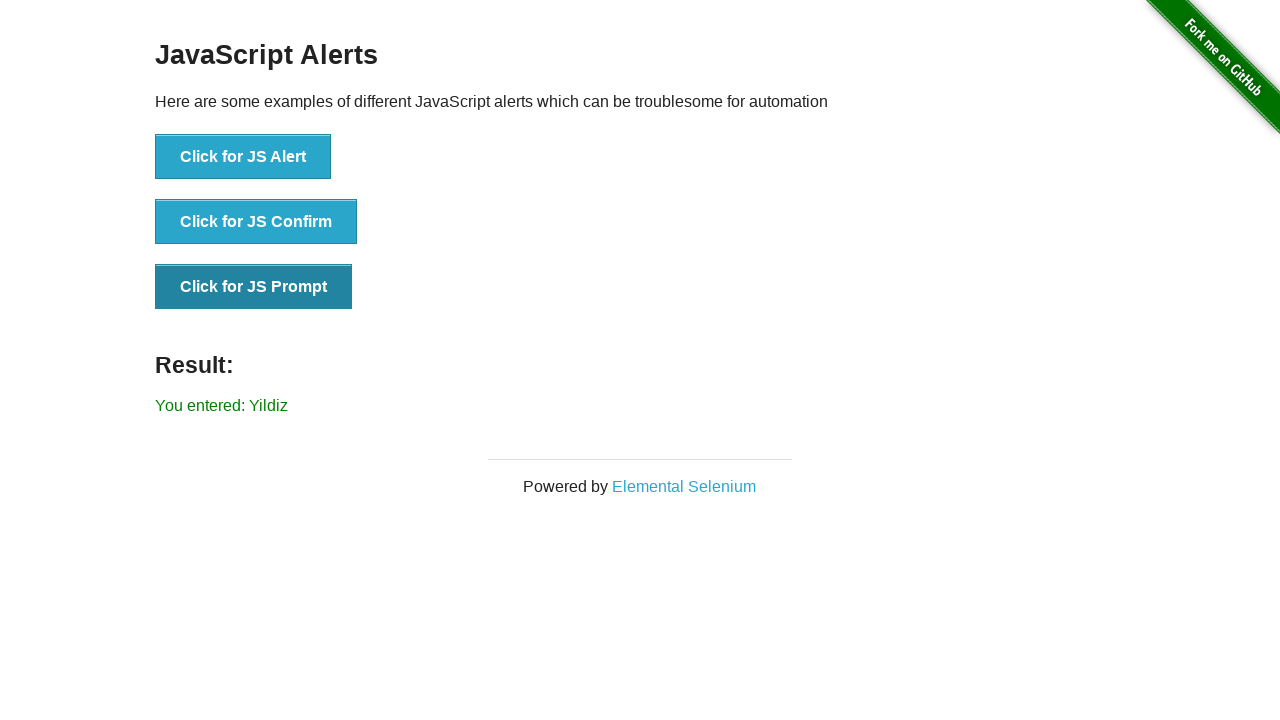

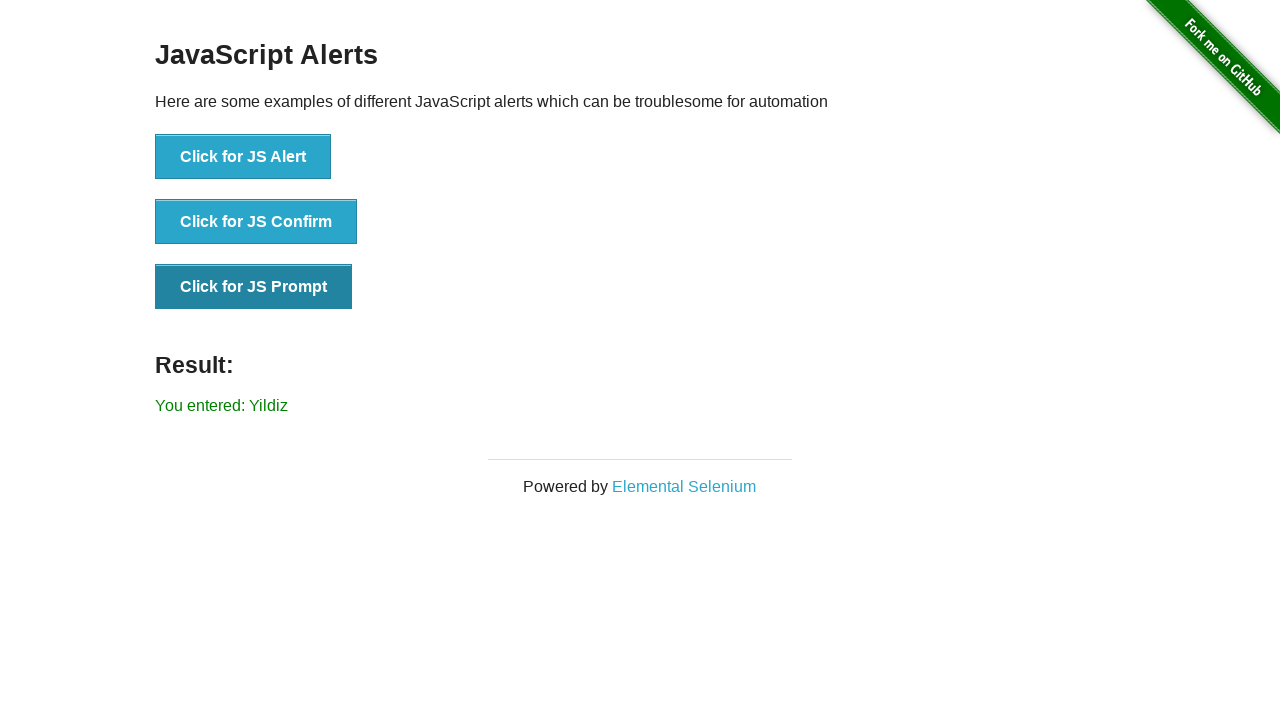